Tests responsive design of a hotel website across multiple pages (home, about, rooms, swimming-pool, travel, location) by navigating to each page and waiting for content to load, checking for layout issues like horizontal scroll.

Starting URL: https://oso-v03.vercel.app

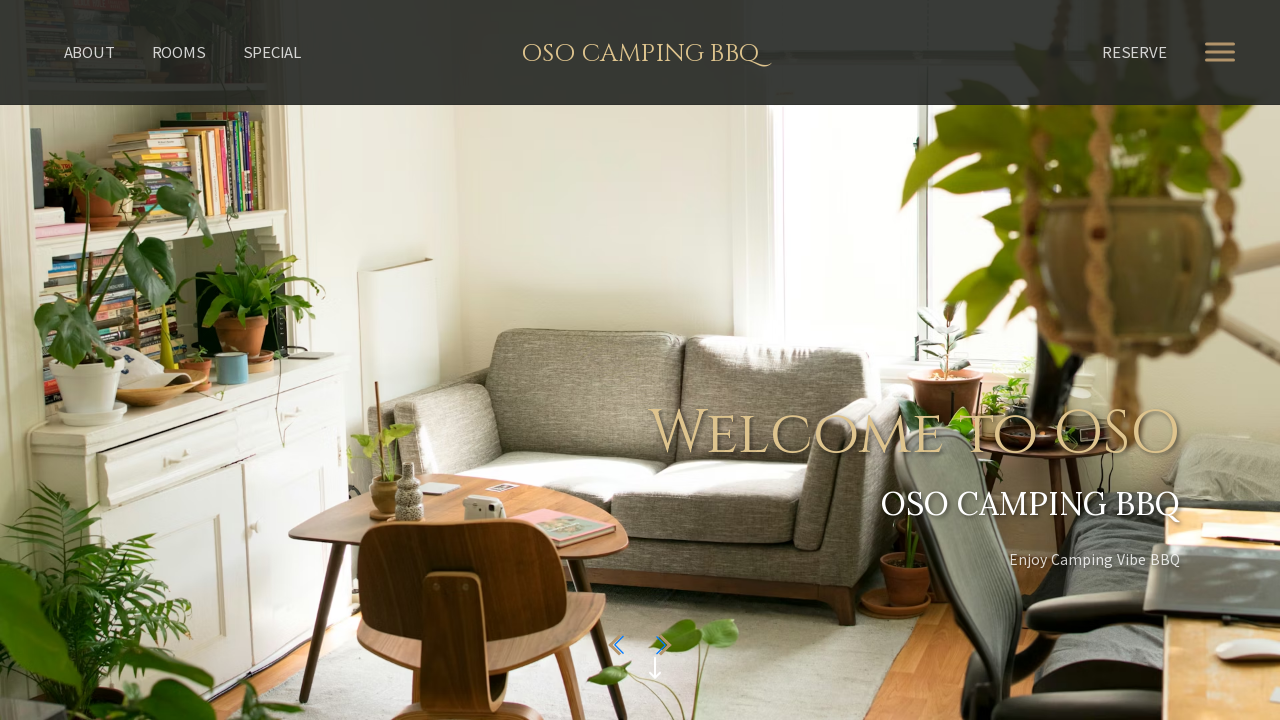

Home page loaded with networkidle state
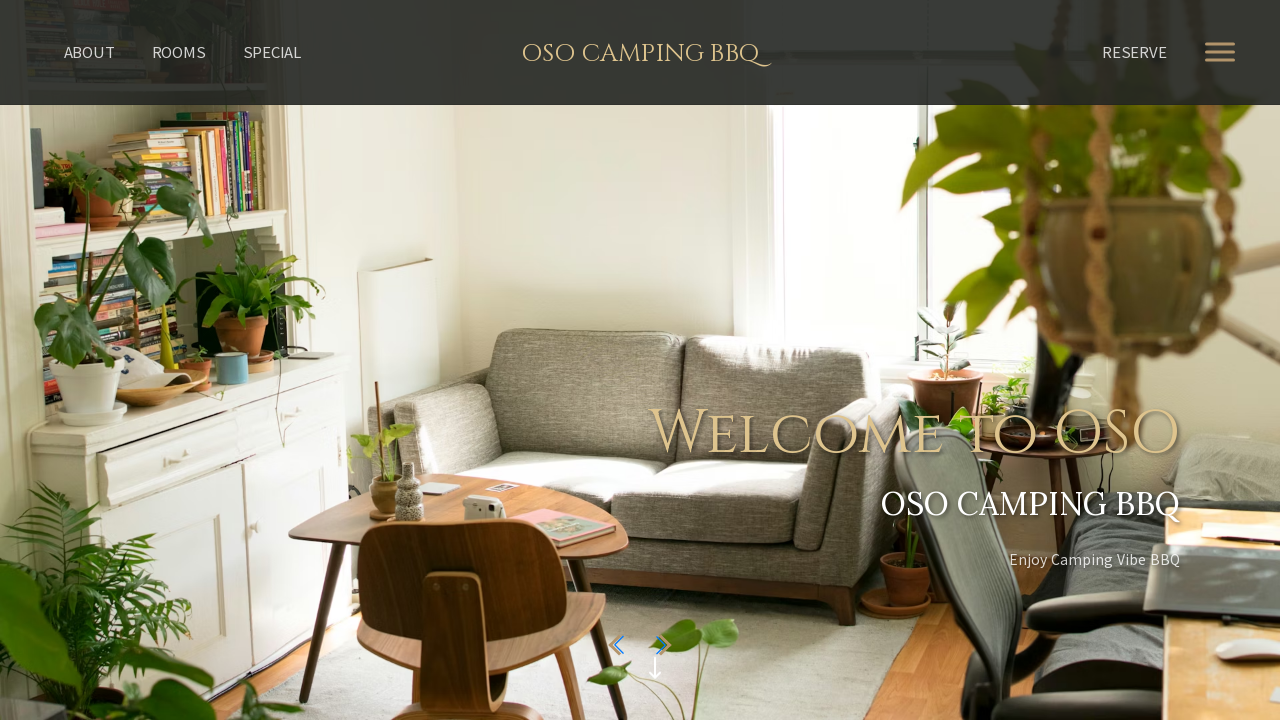

Navigated to about page at https://oso-v03.vercel.app/about
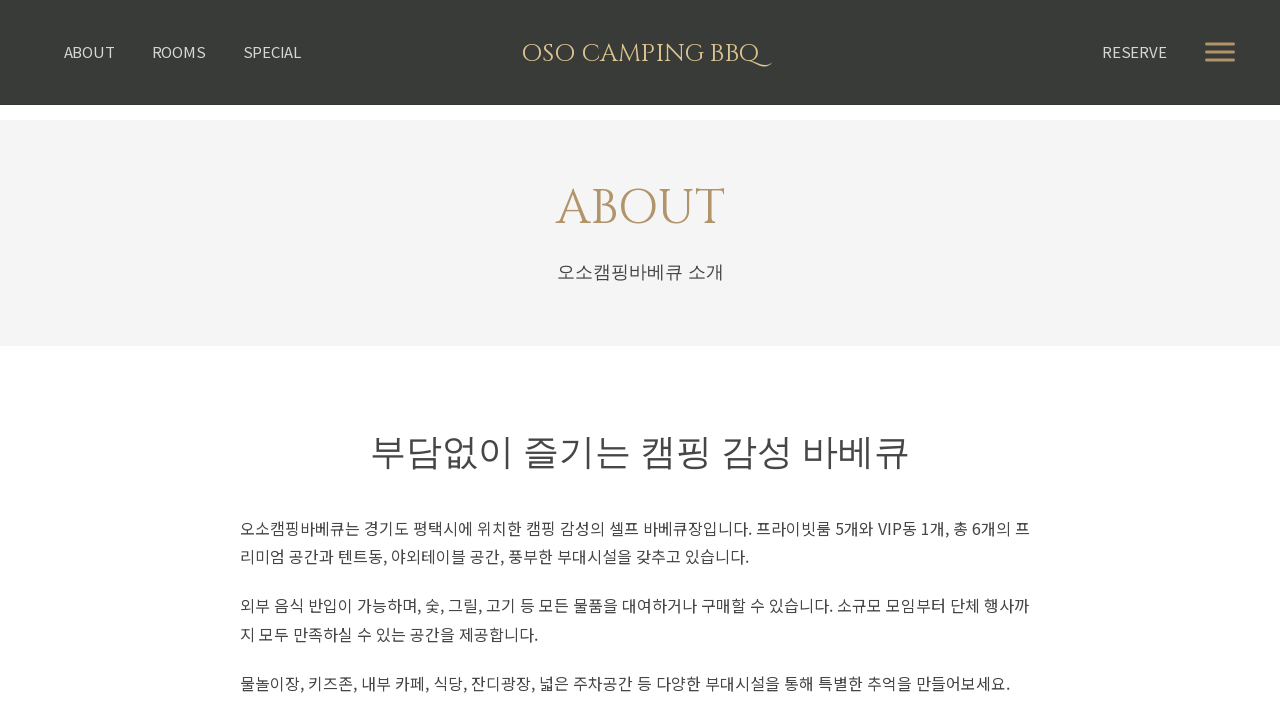

Waited 1 second for about page content to stabilize
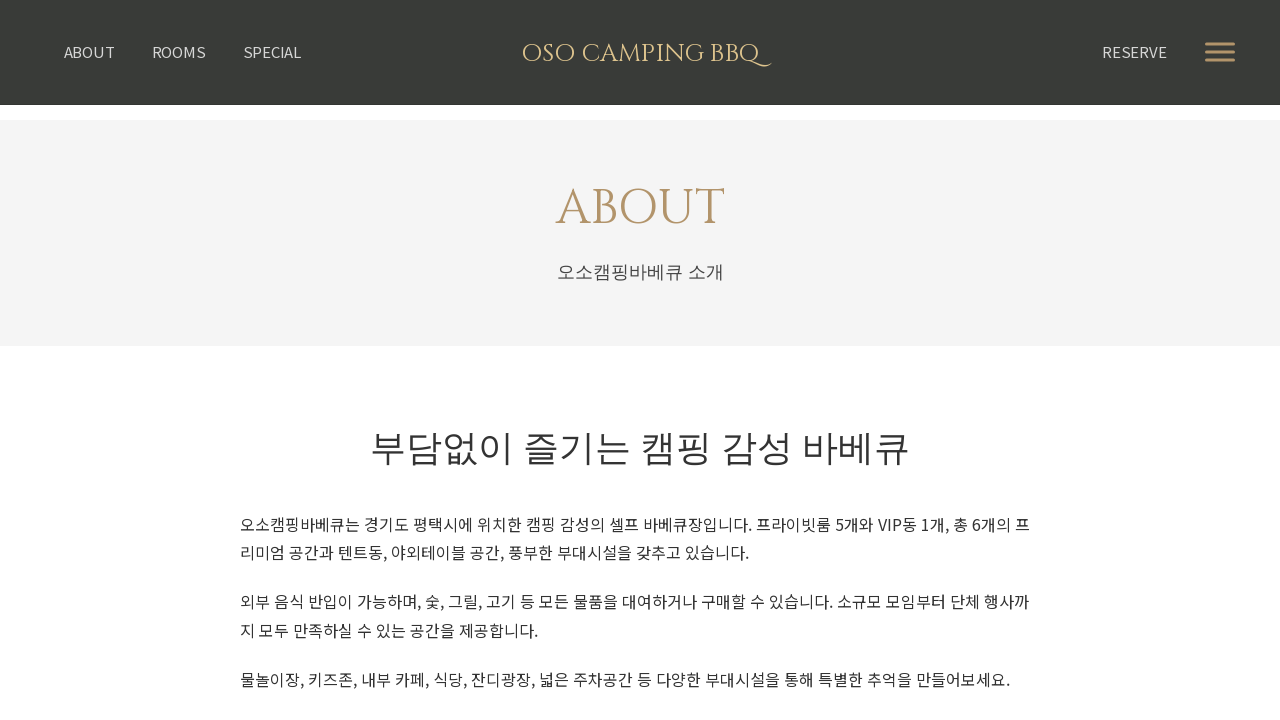

Checked layout for horizontal scroll issues on about page - scrollWidth: 1280, clientWidth: 1280, hasHorizontalScroll: False
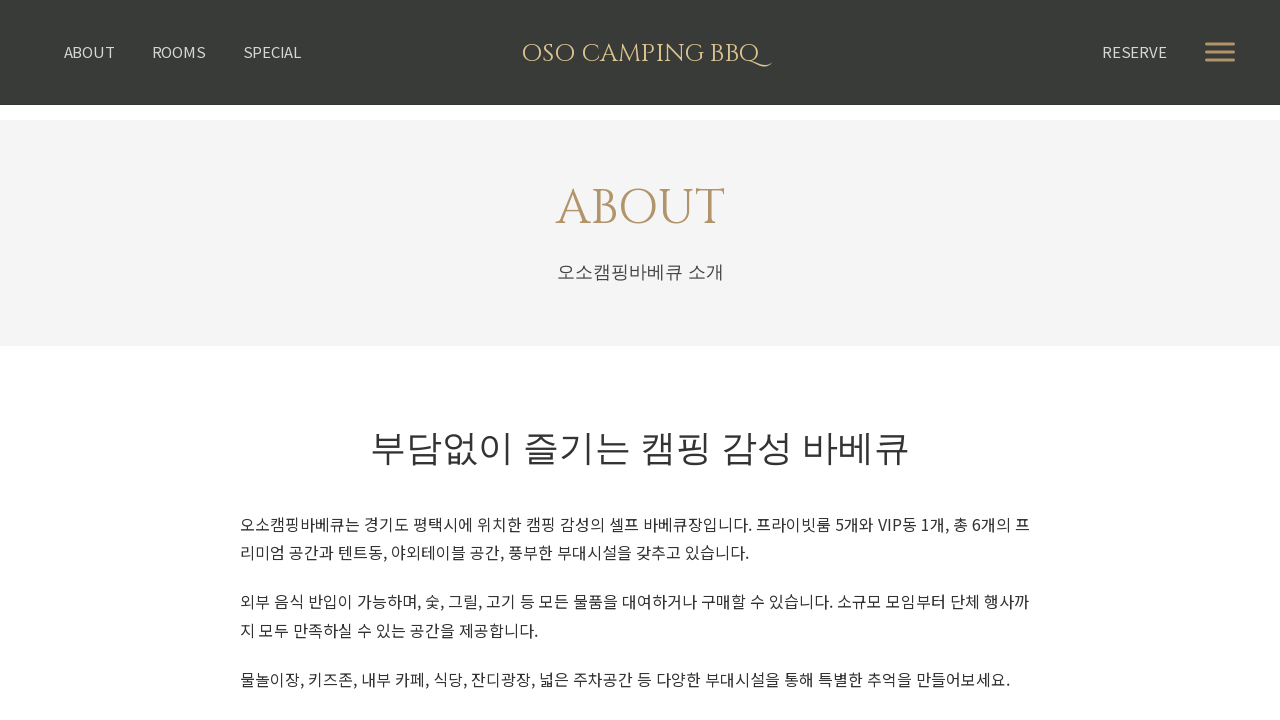

Navigated to rooms page at https://oso-v03.vercel.app/rooms
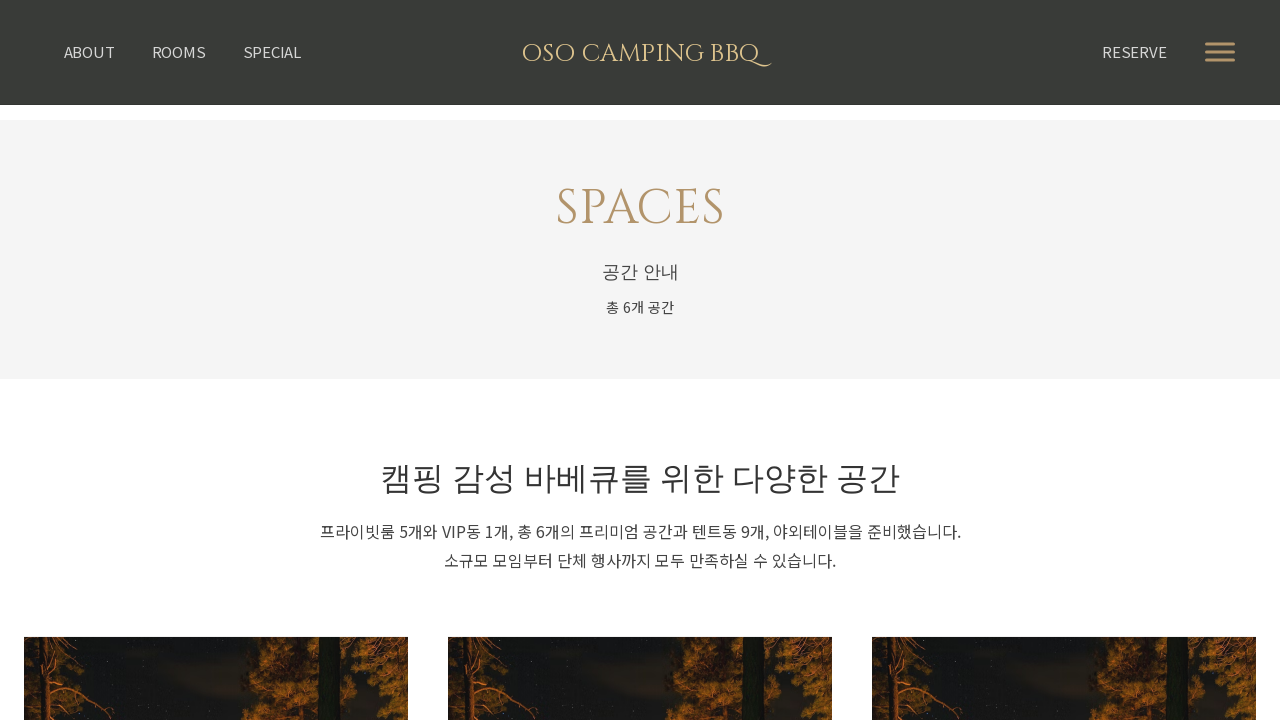

Waited 1 second for rooms page content to stabilize
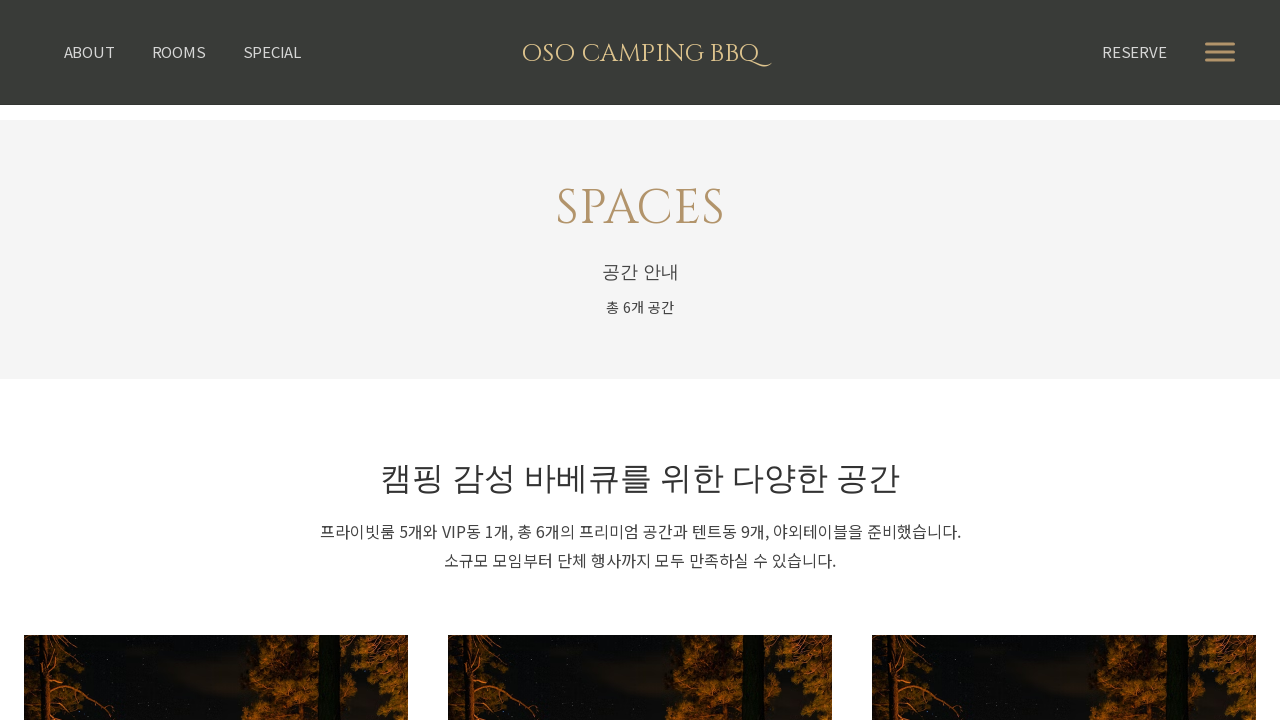

Checked layout for horizontal scroll issues on rooms page - scrollWidth: 1280, clientWidth: 1280, hasHorizontalScroll: False
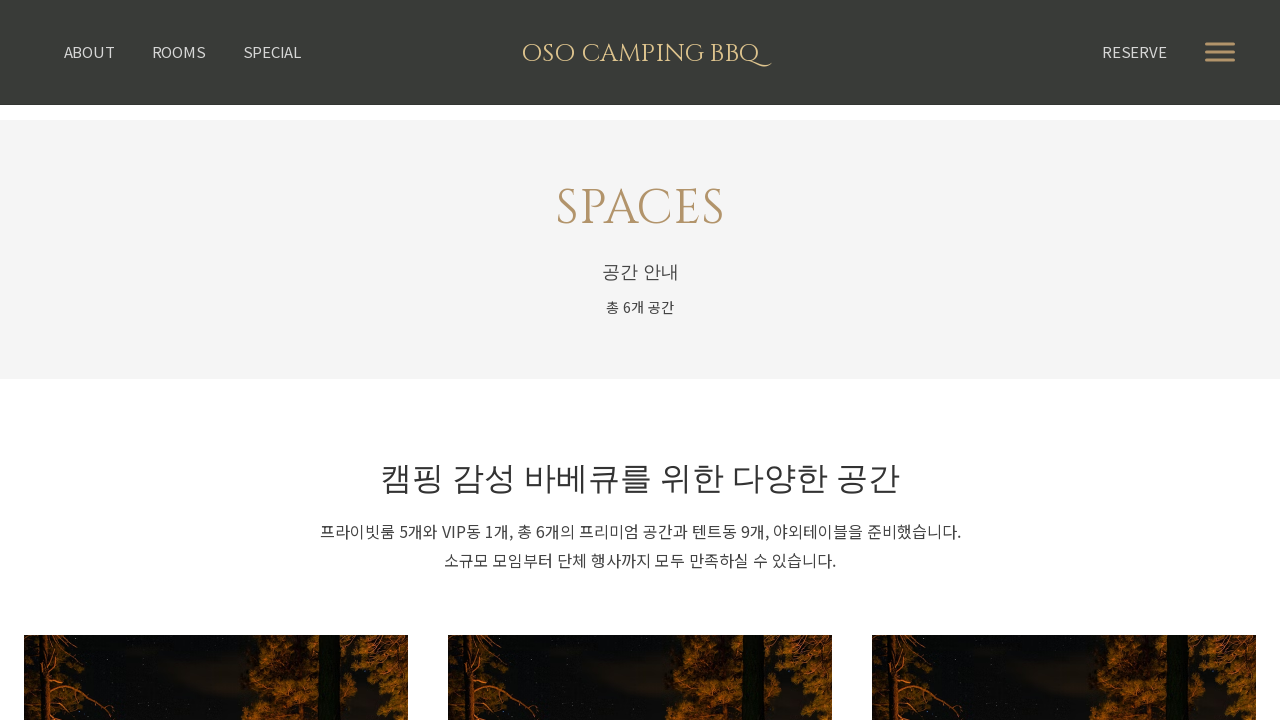

Navigated to swimming-pool page at https://oso-v03.vercel.app/special/swimming-pool
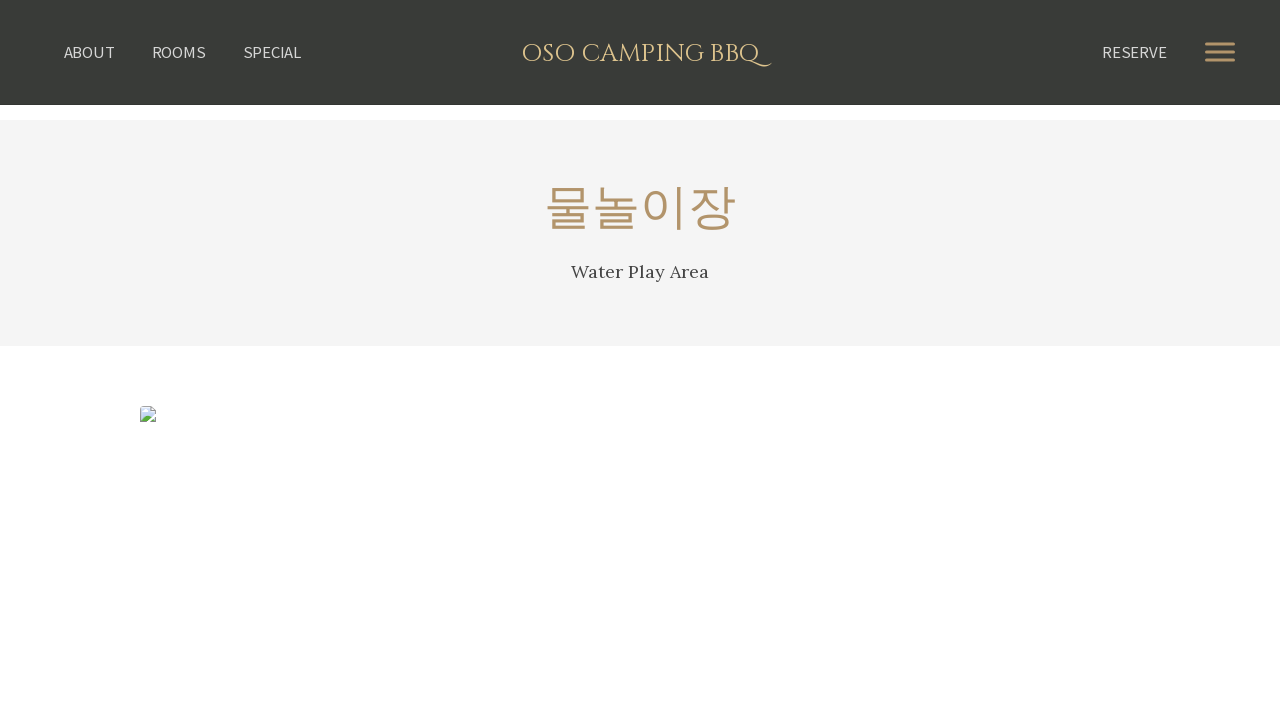

Waited 1 second for swimming-pool page content to stabilize
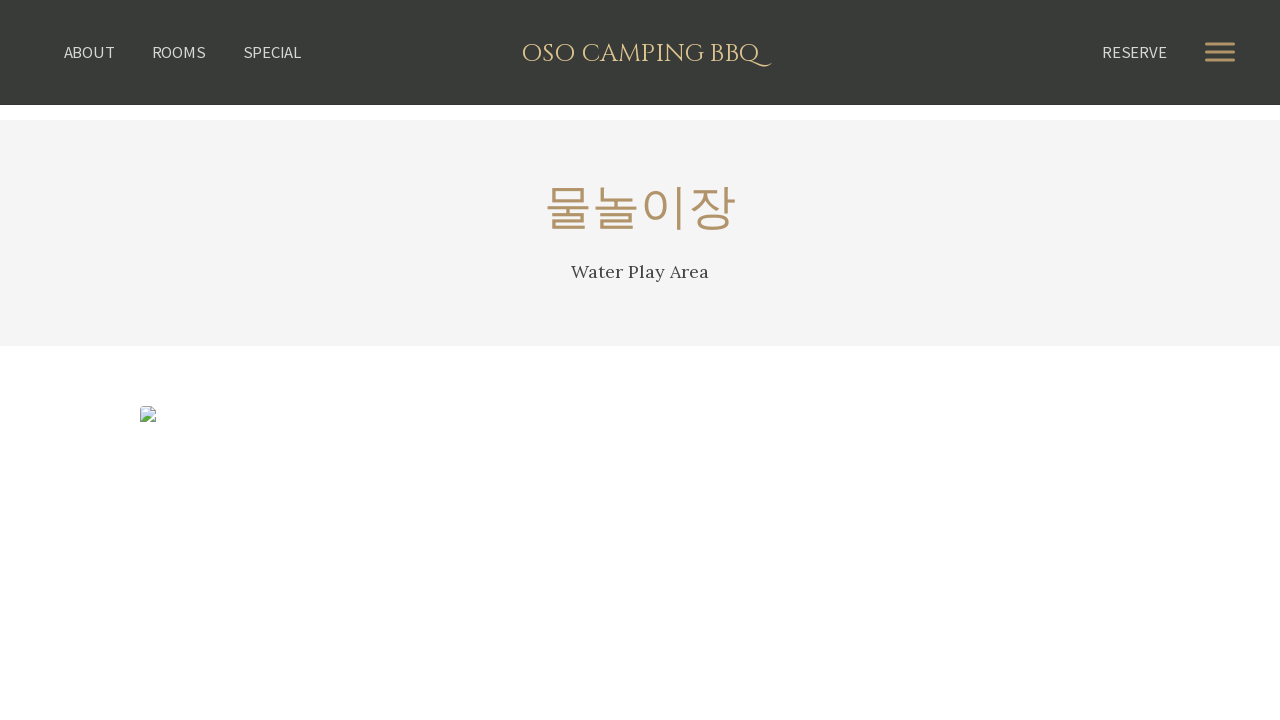

Checked layout for horizontal scroll issues on swimming-pool page - scrollWidth: 1280, clientWidth: 1280, hasHorizontalScroll: False
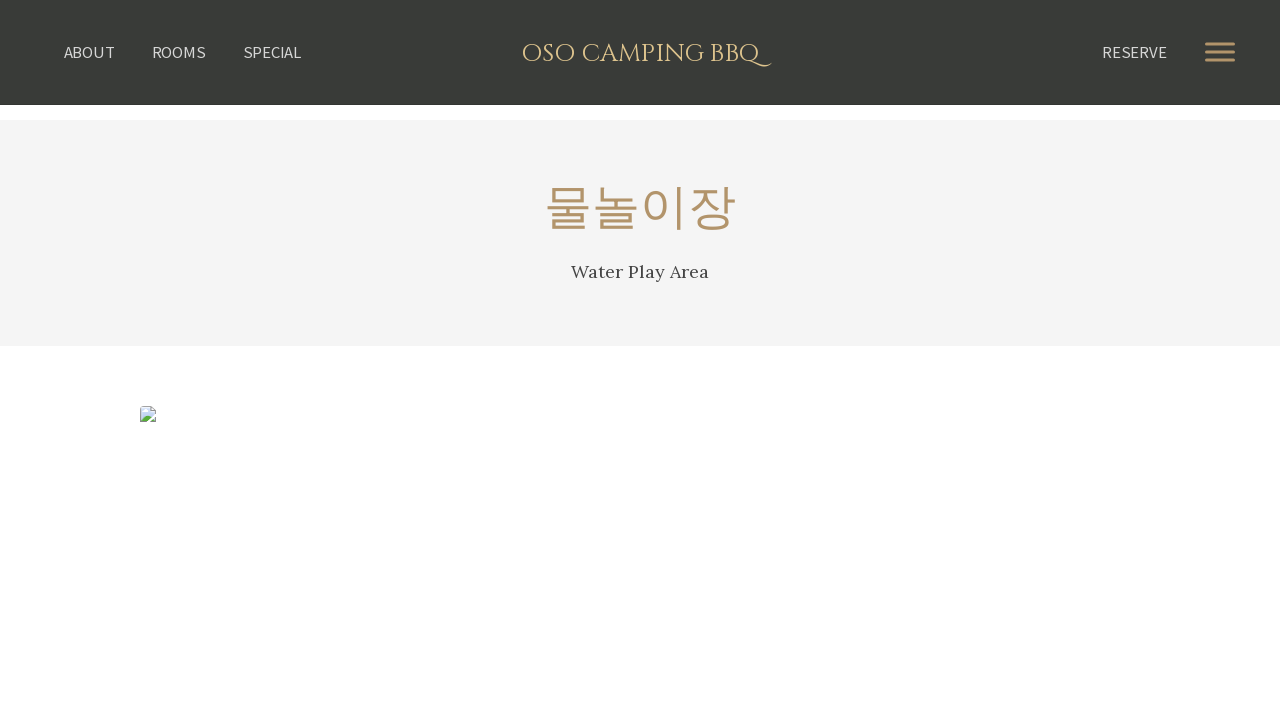

Navigated to travel page at https://oso-v03.vercel.app/travel
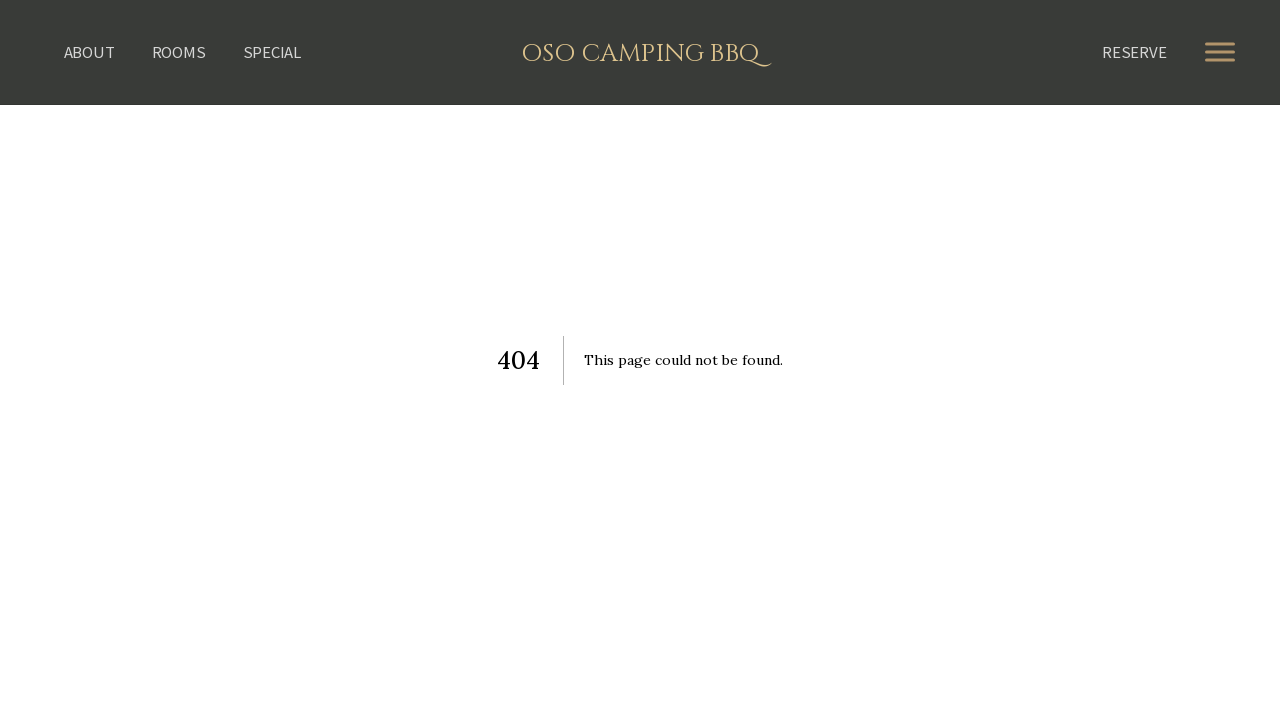

Waited 1 second for travel page content to stabilize
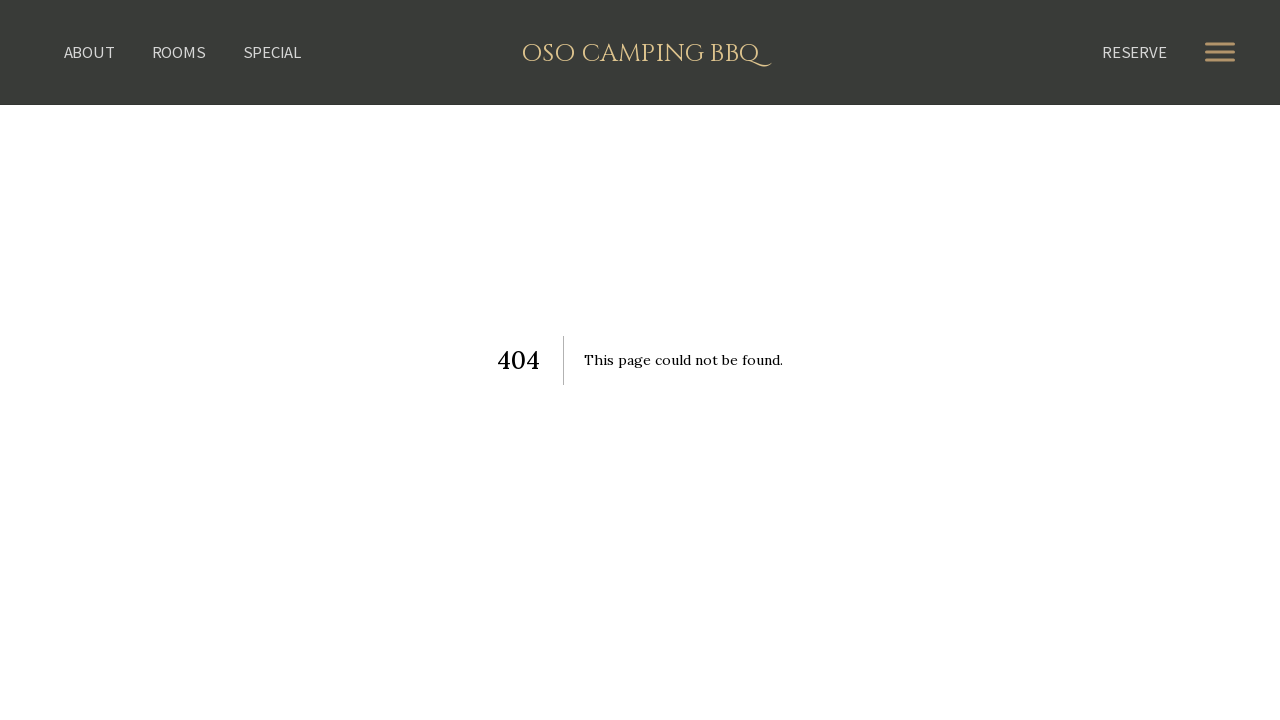

Checked layout for horizontal scroll issues on travel page - scrollWidth: 1280, clientWidth: 1280, hasHorizontalScroll: False
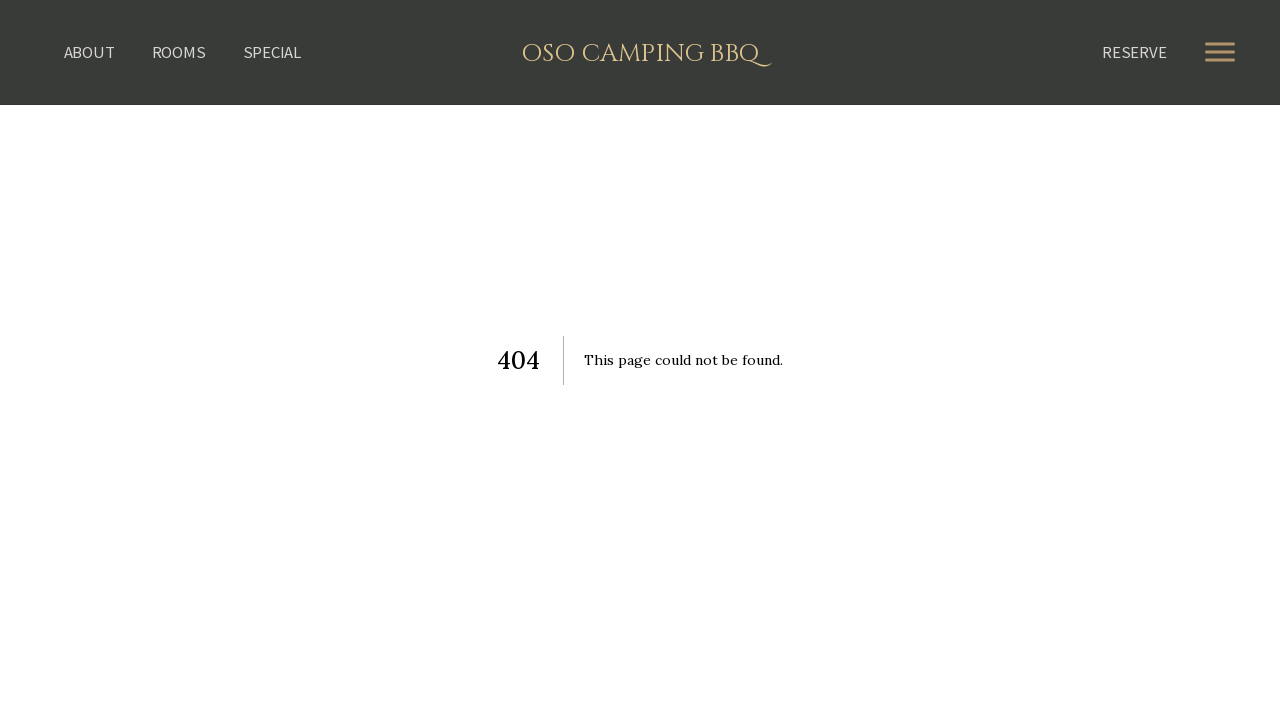

Navigated to location page at https://oso-v03.vercel.app/location
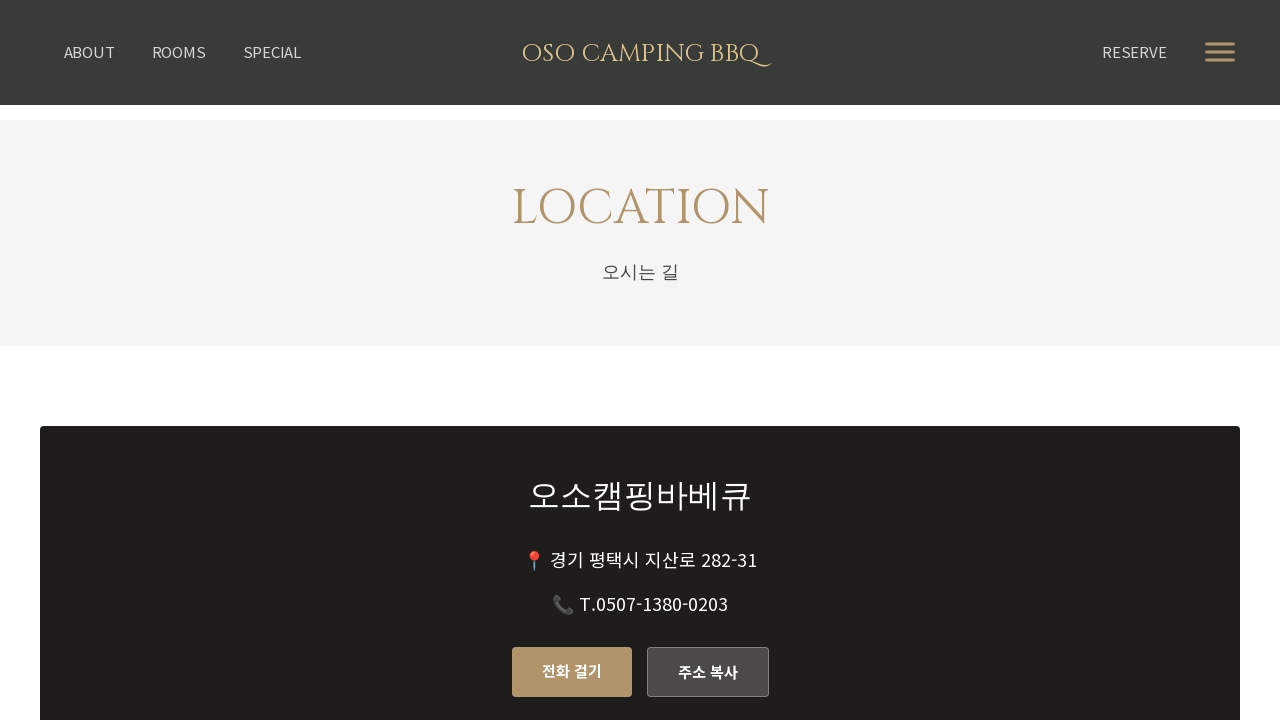

Waited 1 second for location page content to stabilize
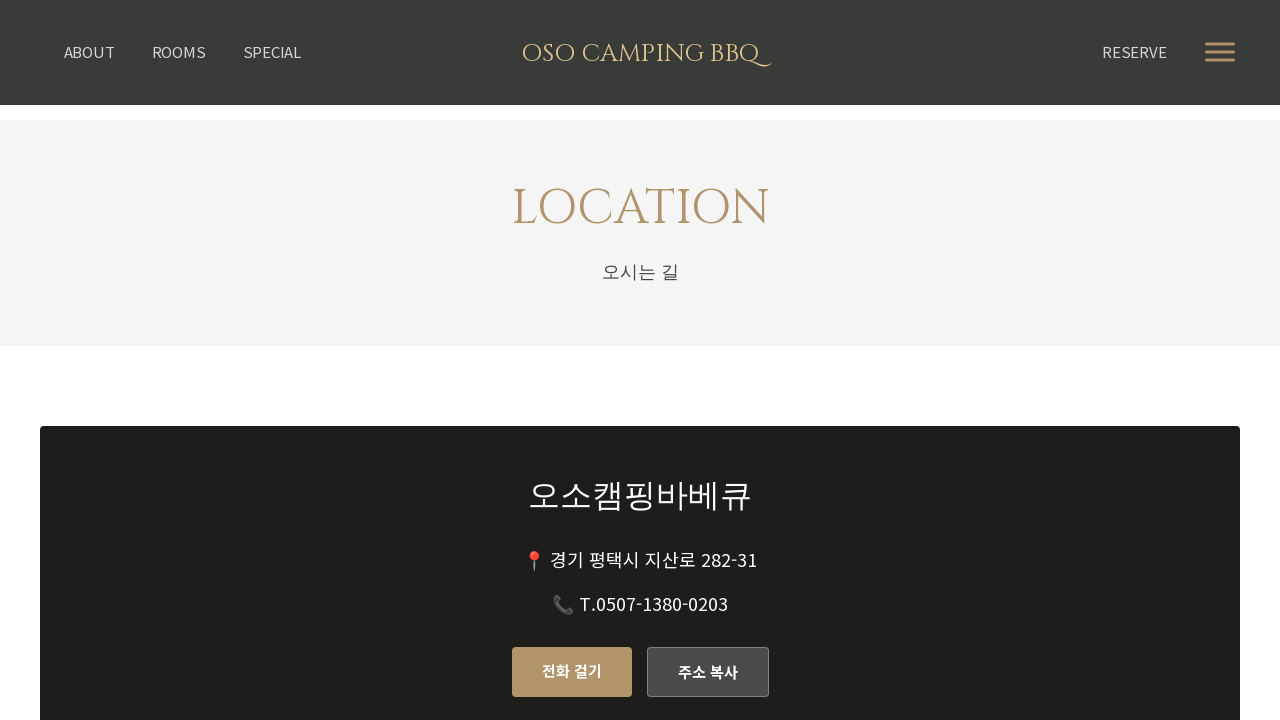

Checked layout for horizontal scroll issues on location page - scrollWidth: 1280, clientWidth: 1280, hasHorizontalScroll: False
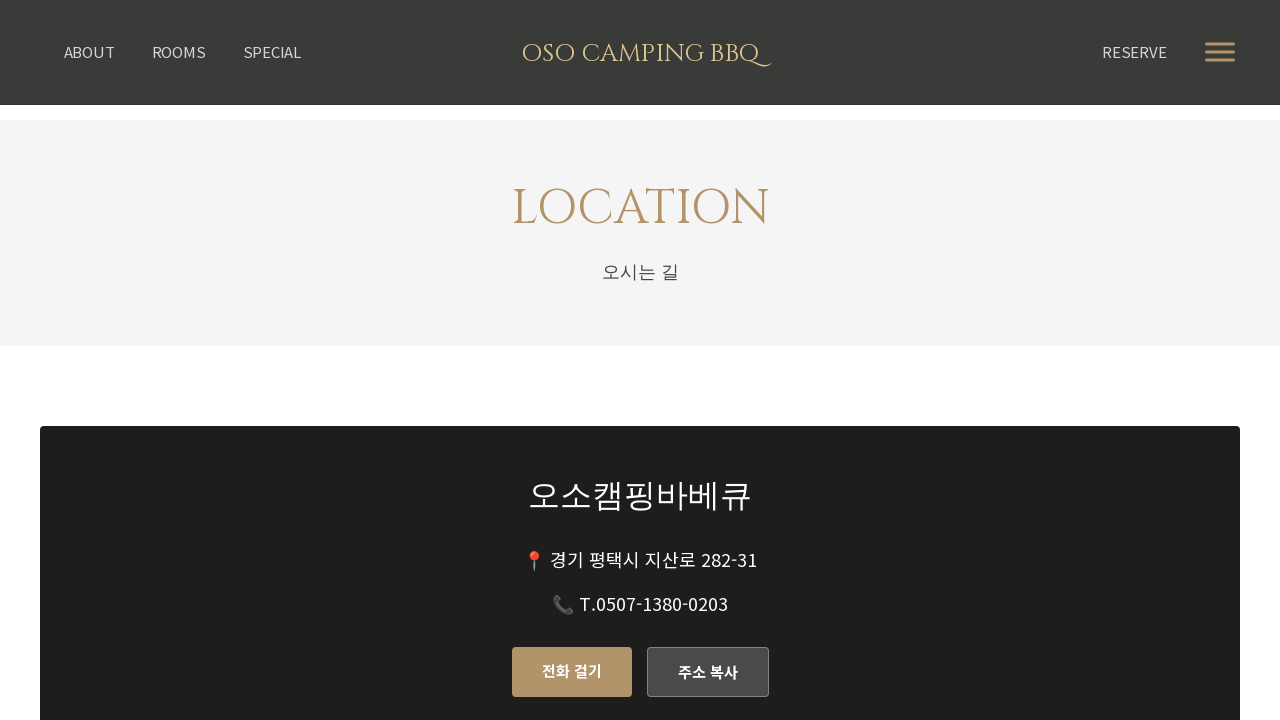

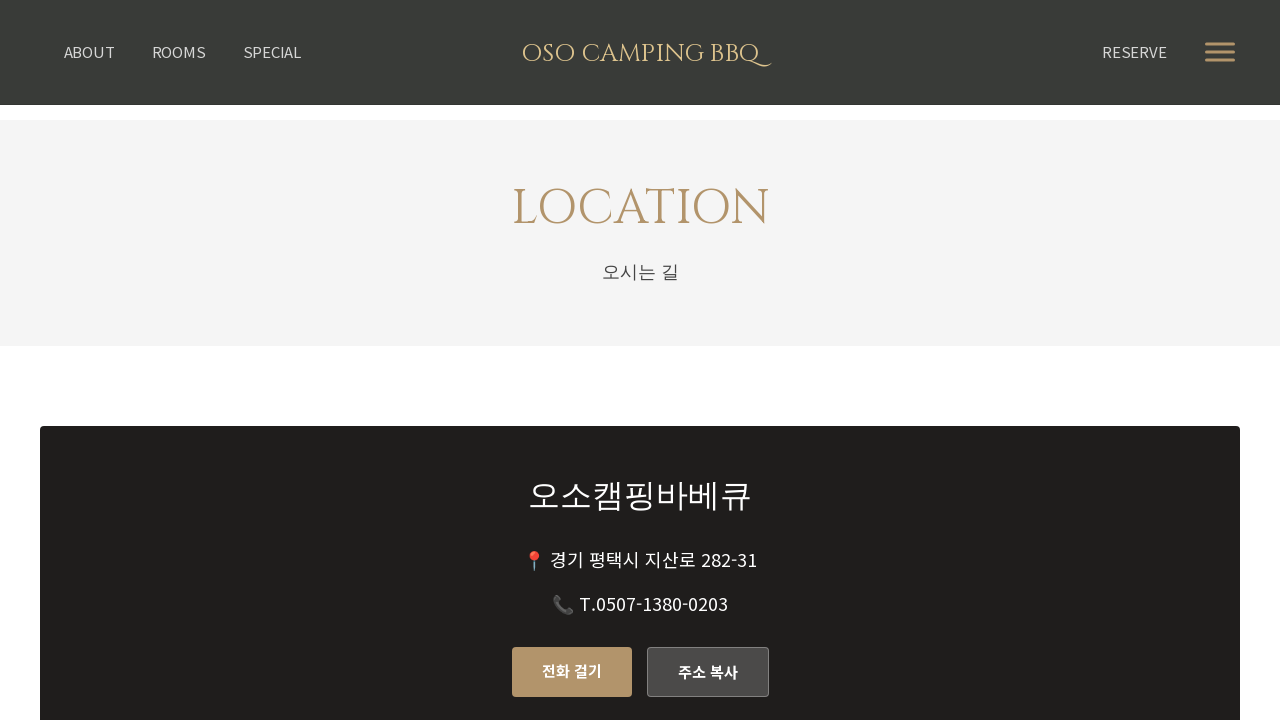